Navigates to a football website and scrolls down the page by 1000 pixels

Starting URL: https://football.kulichki.net

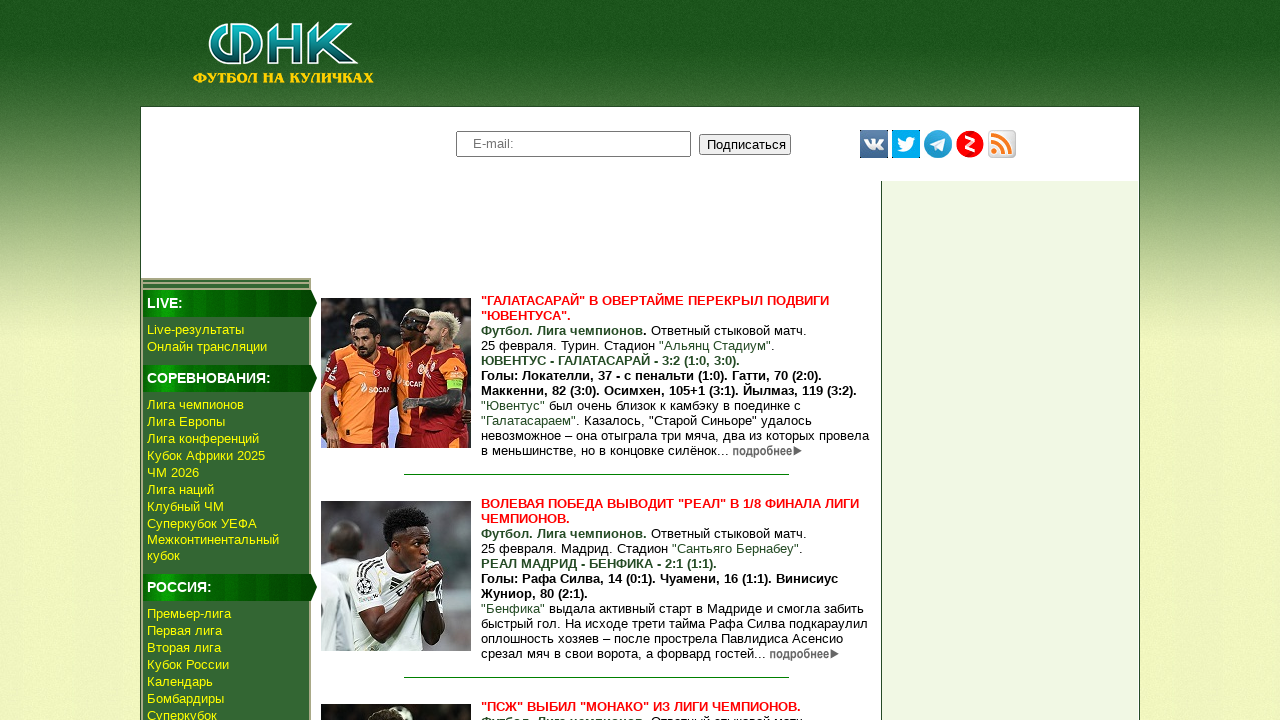

Navigated to football website at https://football.kulichki.net
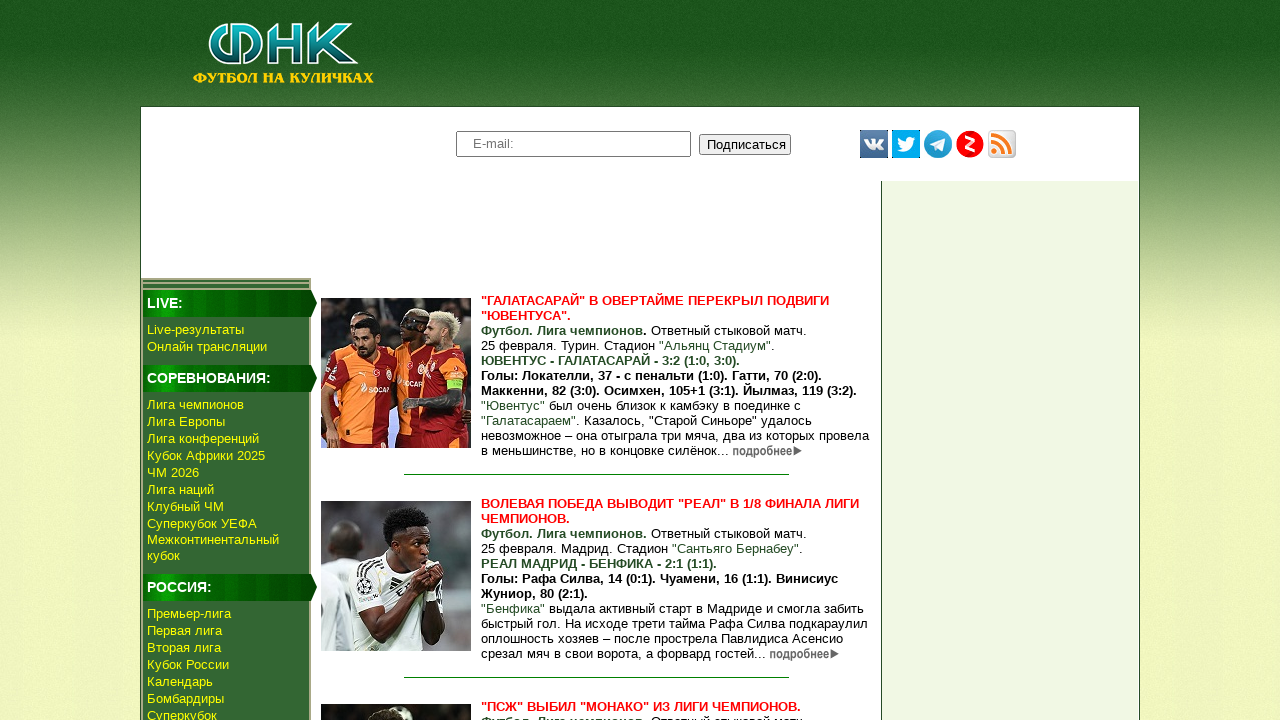

Scrolled down the page by 1000 pixels
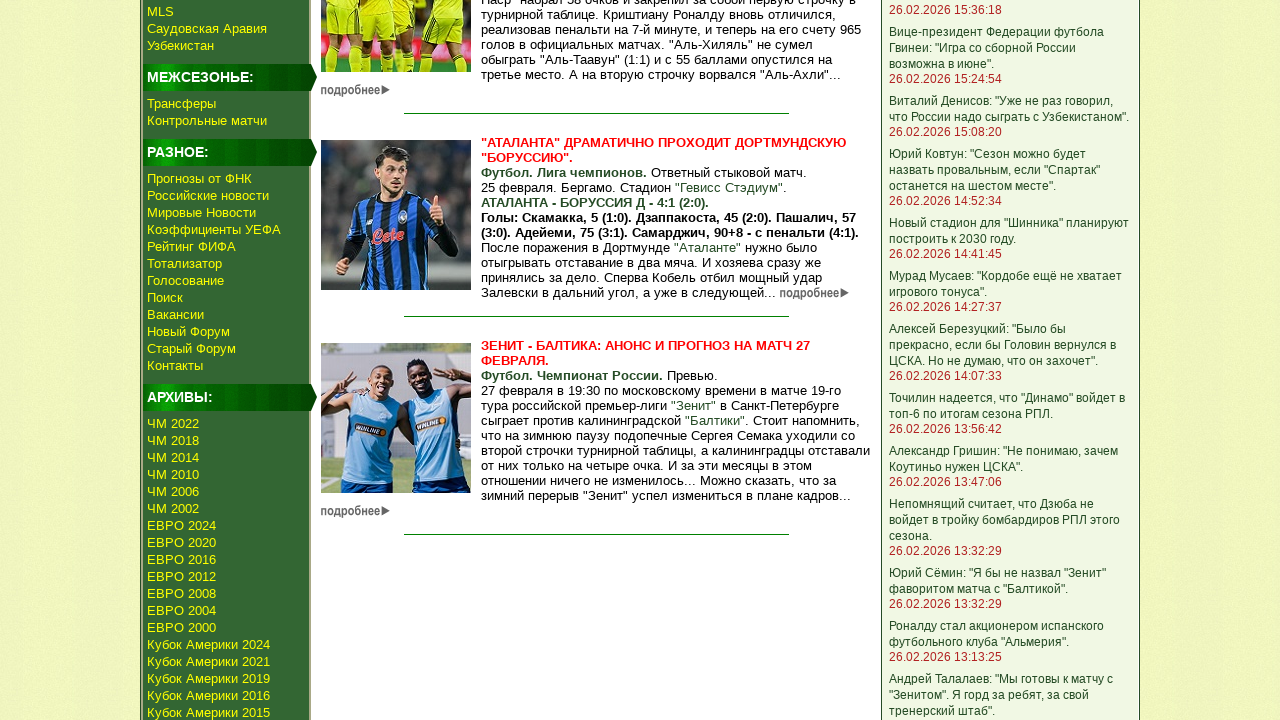

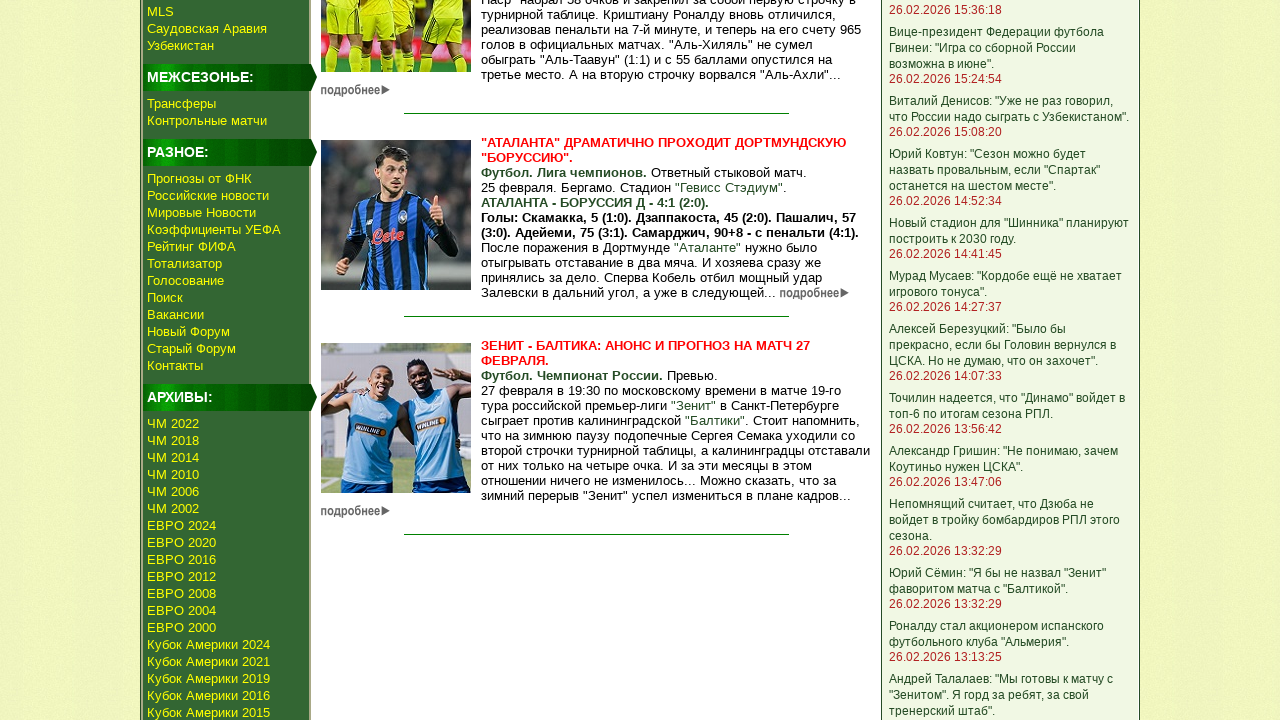